Tests editing a todo item by double-clicking, entering new text, and pressing Enter

Starting URL: https://demo.playwright.dev/todomvc

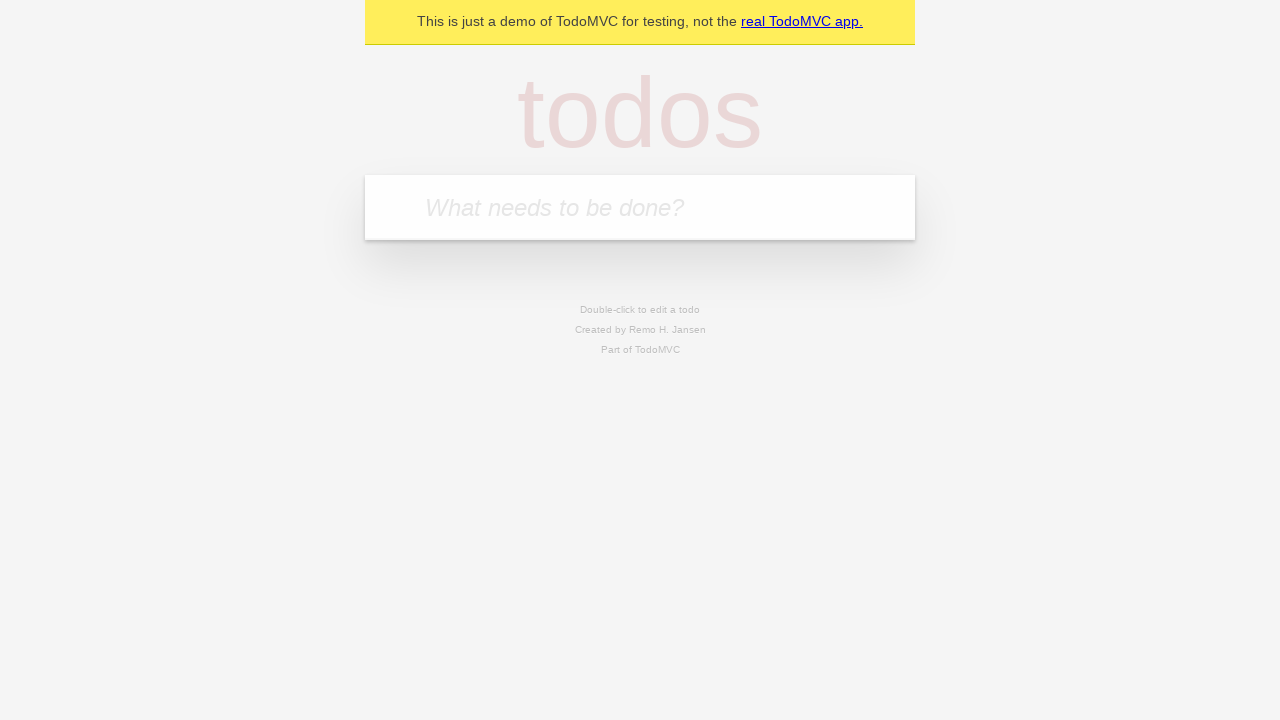

Filled todo input with 'buy some cheese' on internal:attr=[placeholder="What needs to be done?"i]
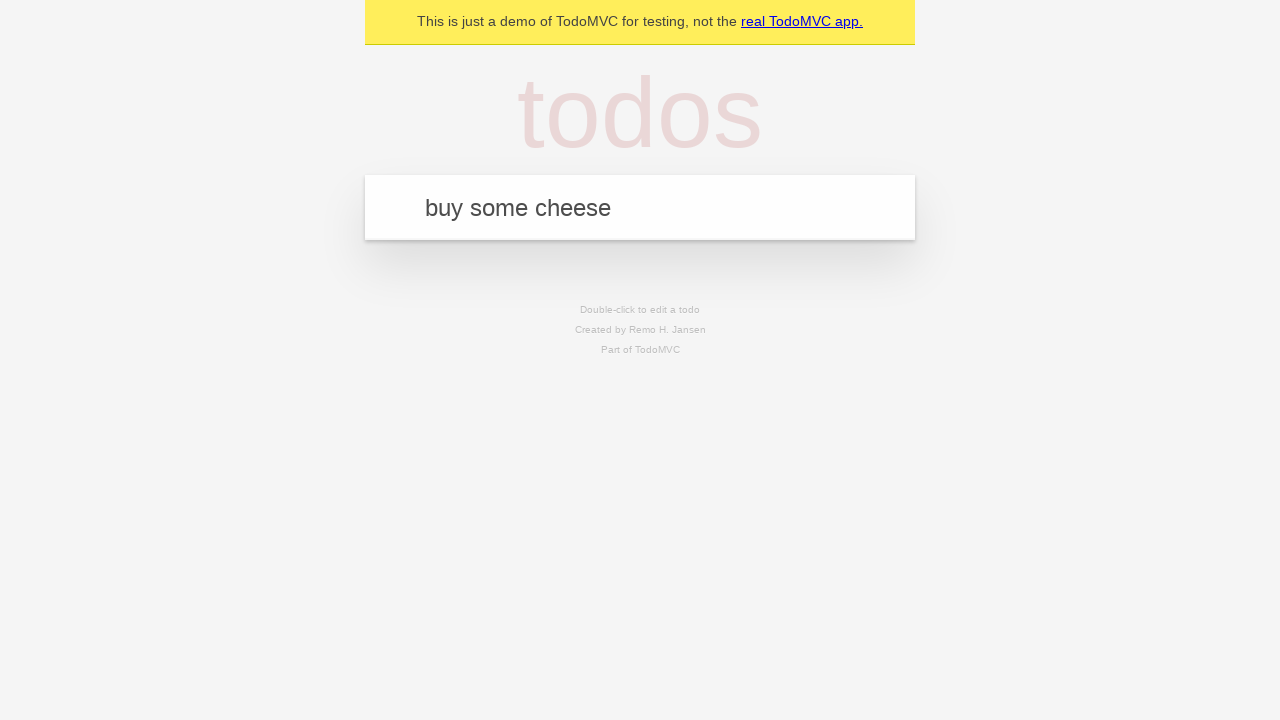

Pressed Enter to create first todo item on internal:attr=[placeholder="What needs to be done?"i]
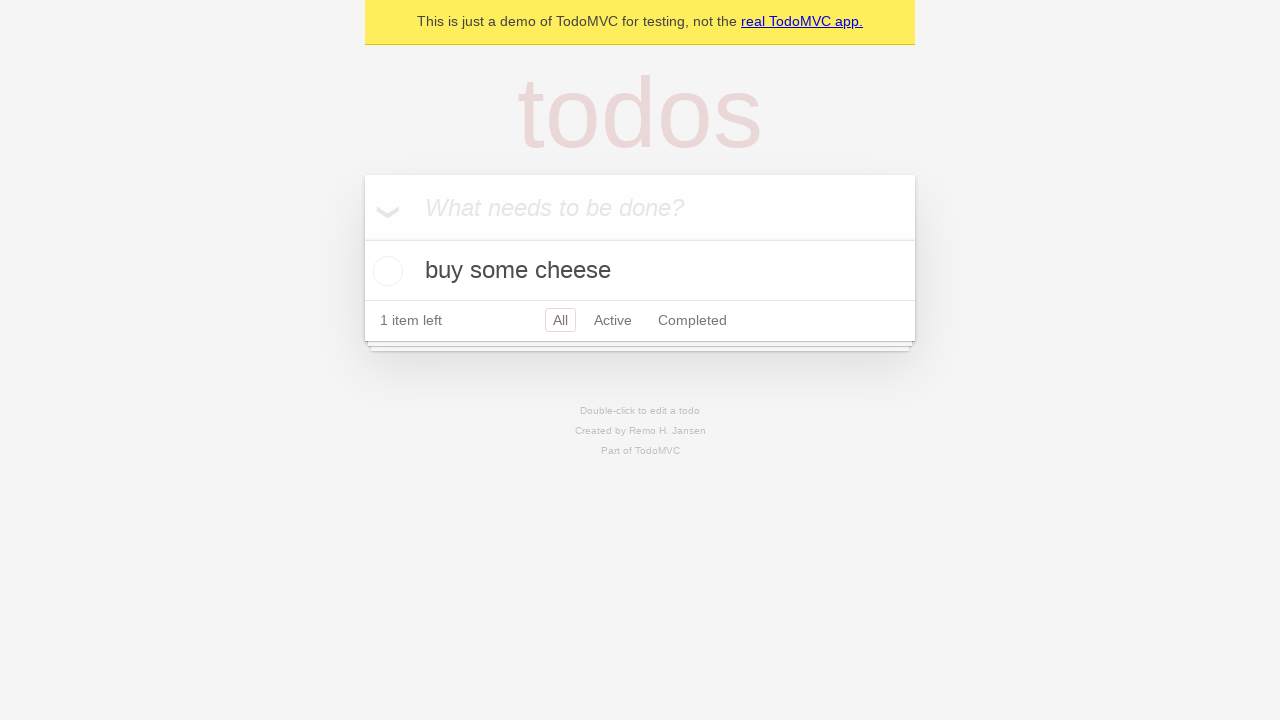

Filled todo input with 'feed the cats and dogs' on internal:attr=[placeholder="What needs to be done?"i]
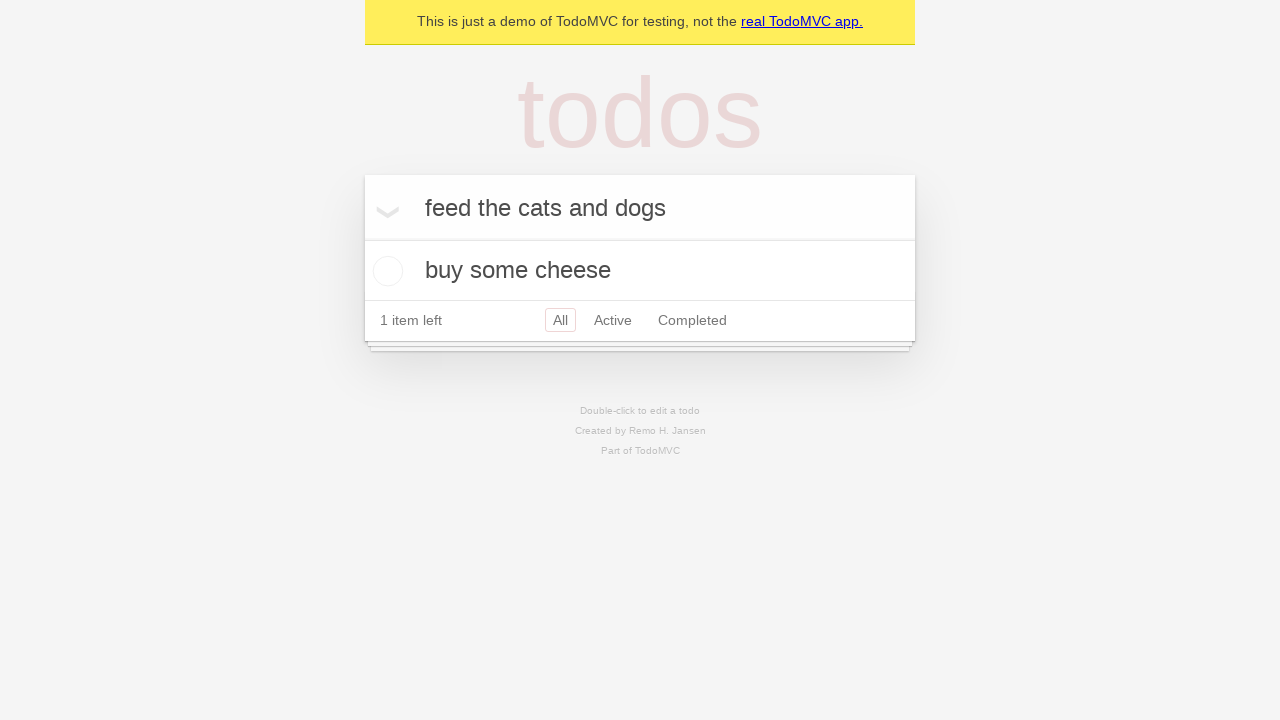

Pressed Enter to create second todo item on internal:attr=[placeholder="What needs to be done?"i]
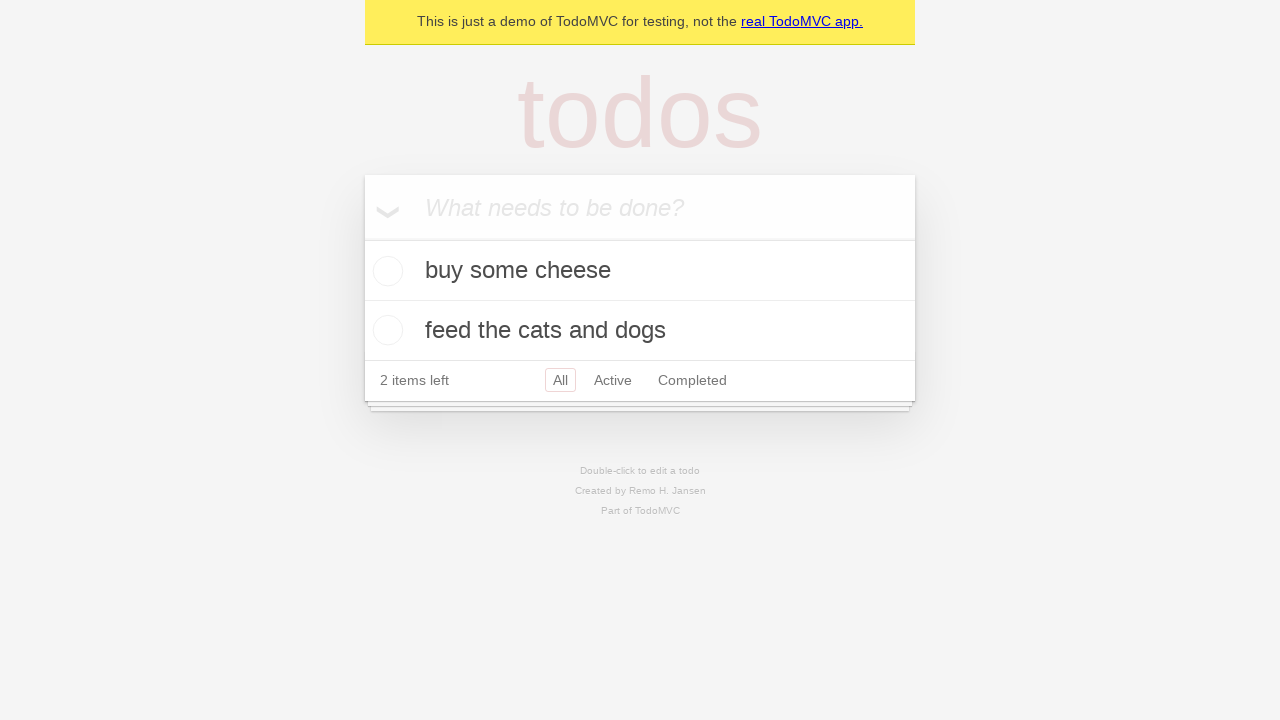

Filled todo input with 'book a doctors appointment' on internal:attr=[placeholder="What needs to be done?"i]
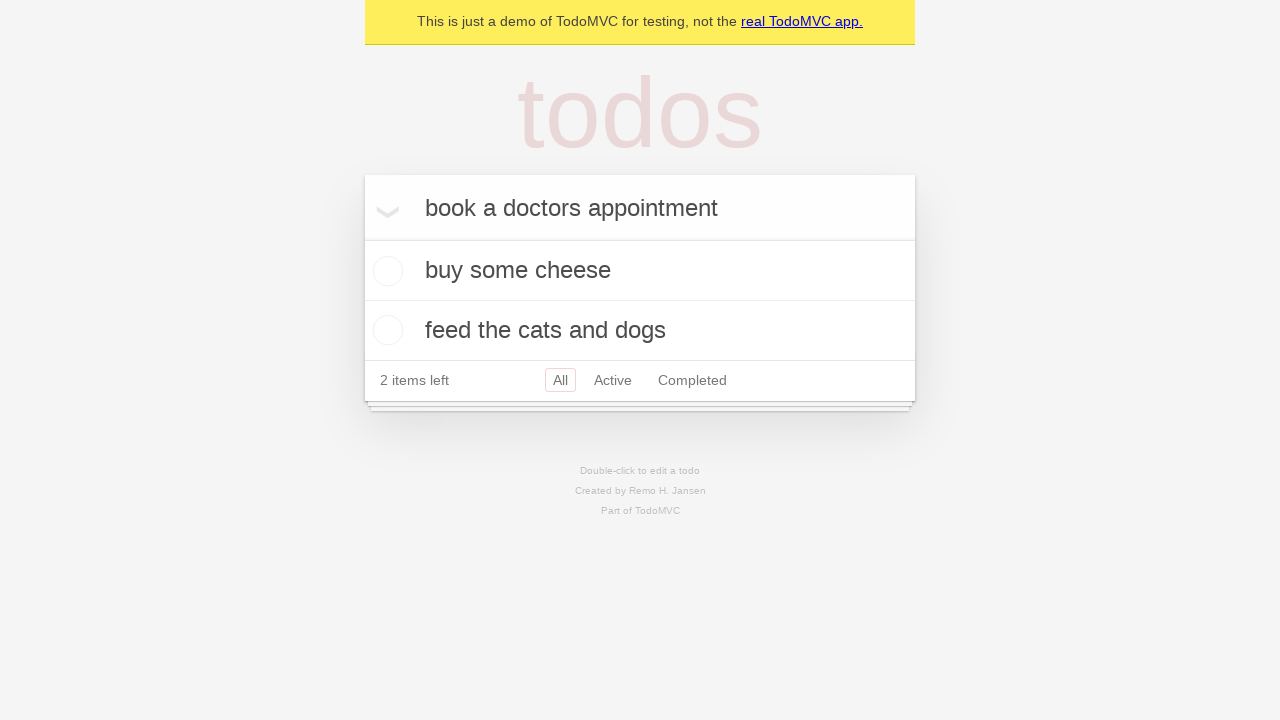

Pressed Enter to create third todo item on internal:attr=[placeholder="What needs to be done?"i]
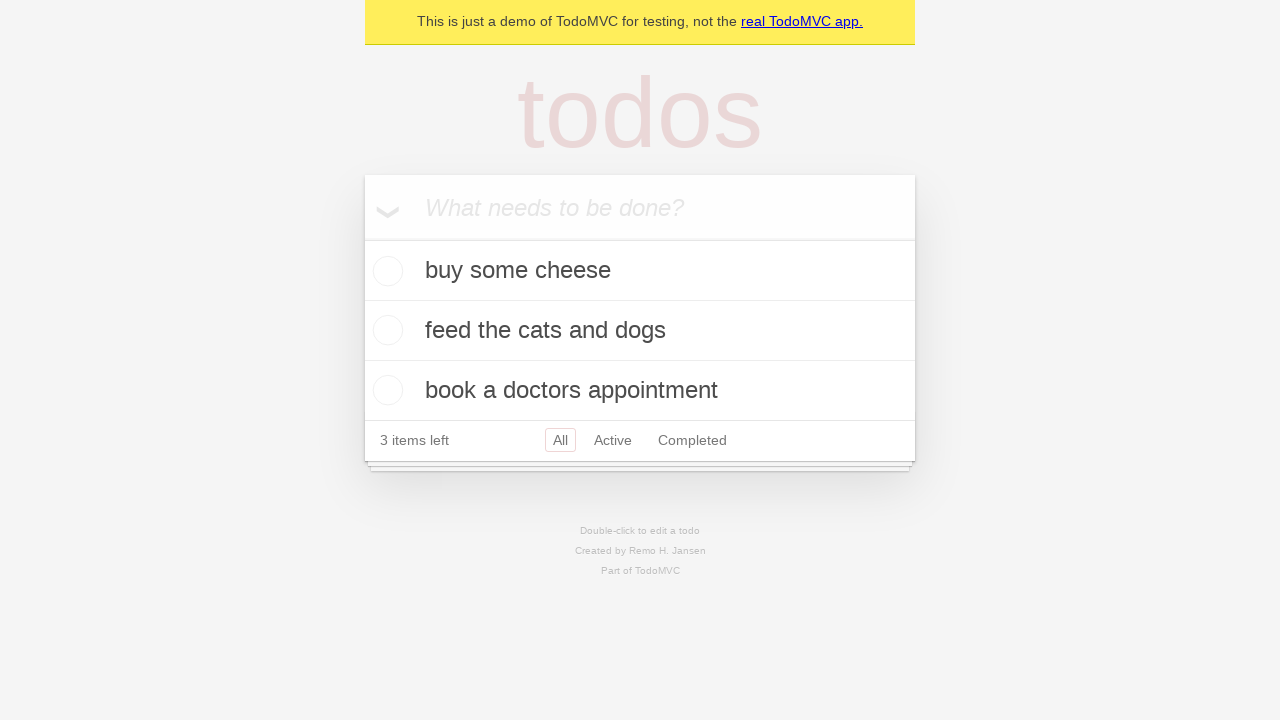

Retrieved all todo items
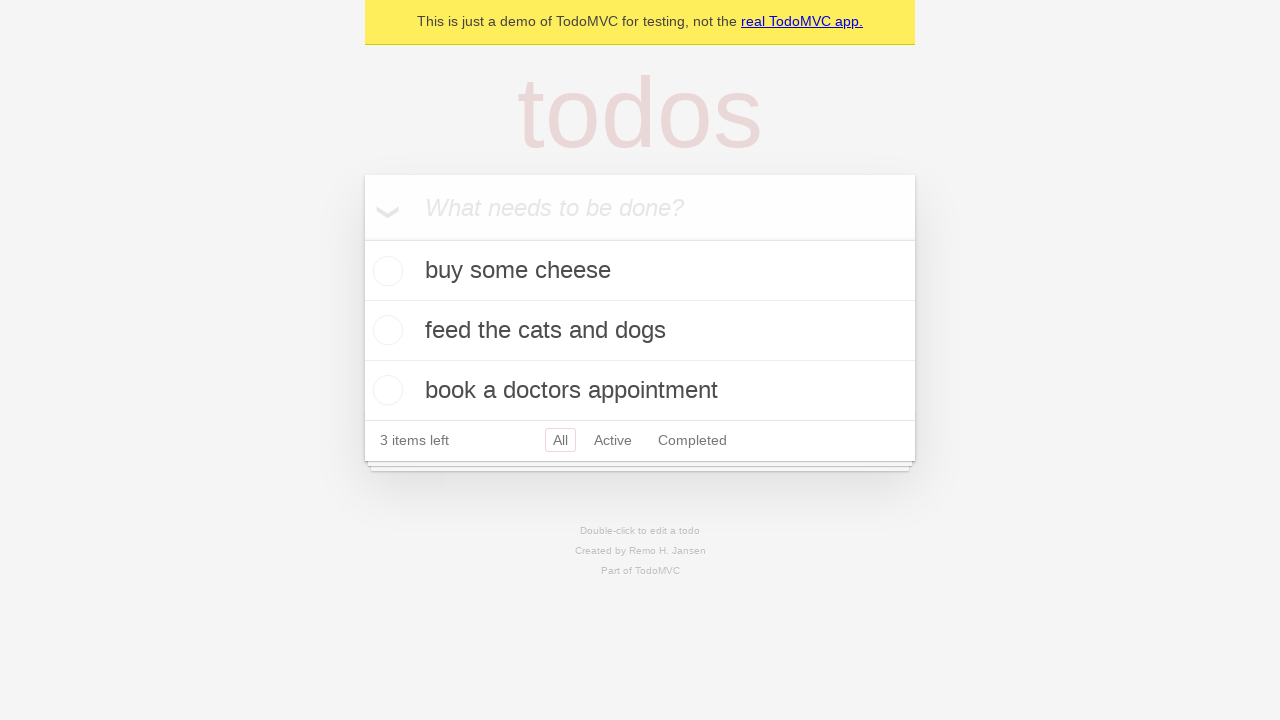

Selected the second todo item
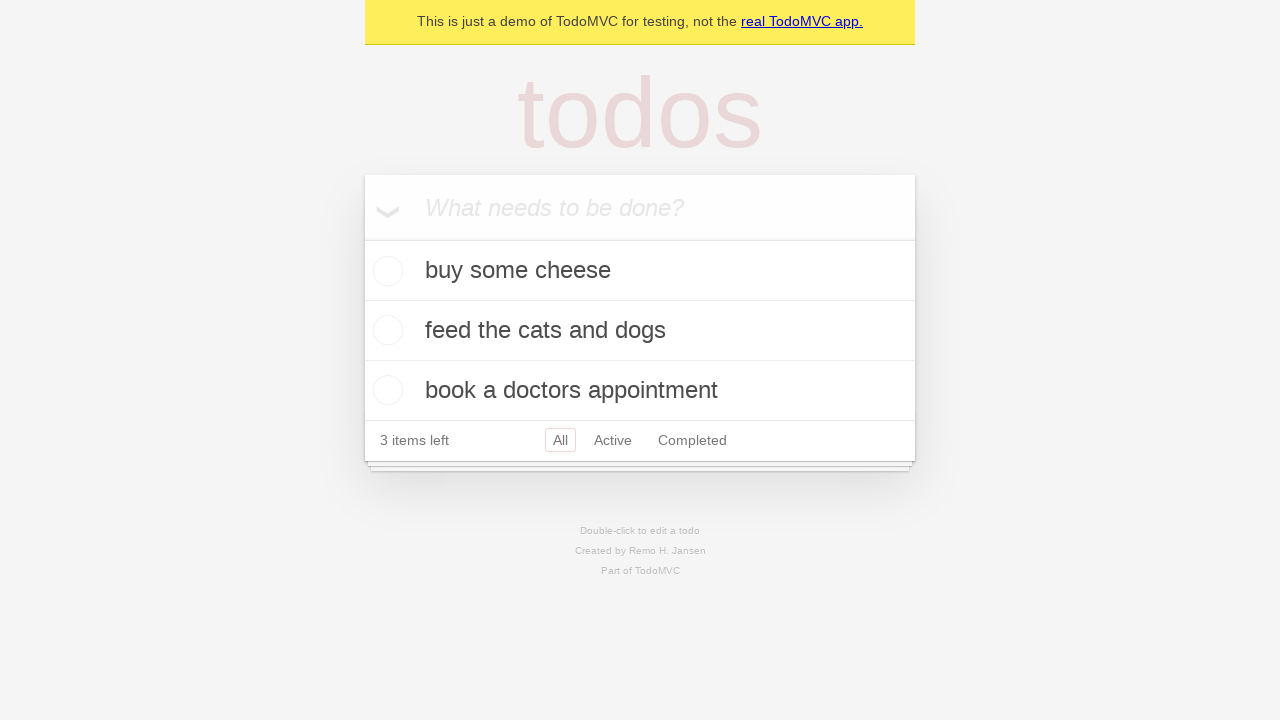

Double-clicked second todo item to enter edit mode at (640, 331) on internal:testid=[data-testid="todo-item"s] >> nth=1
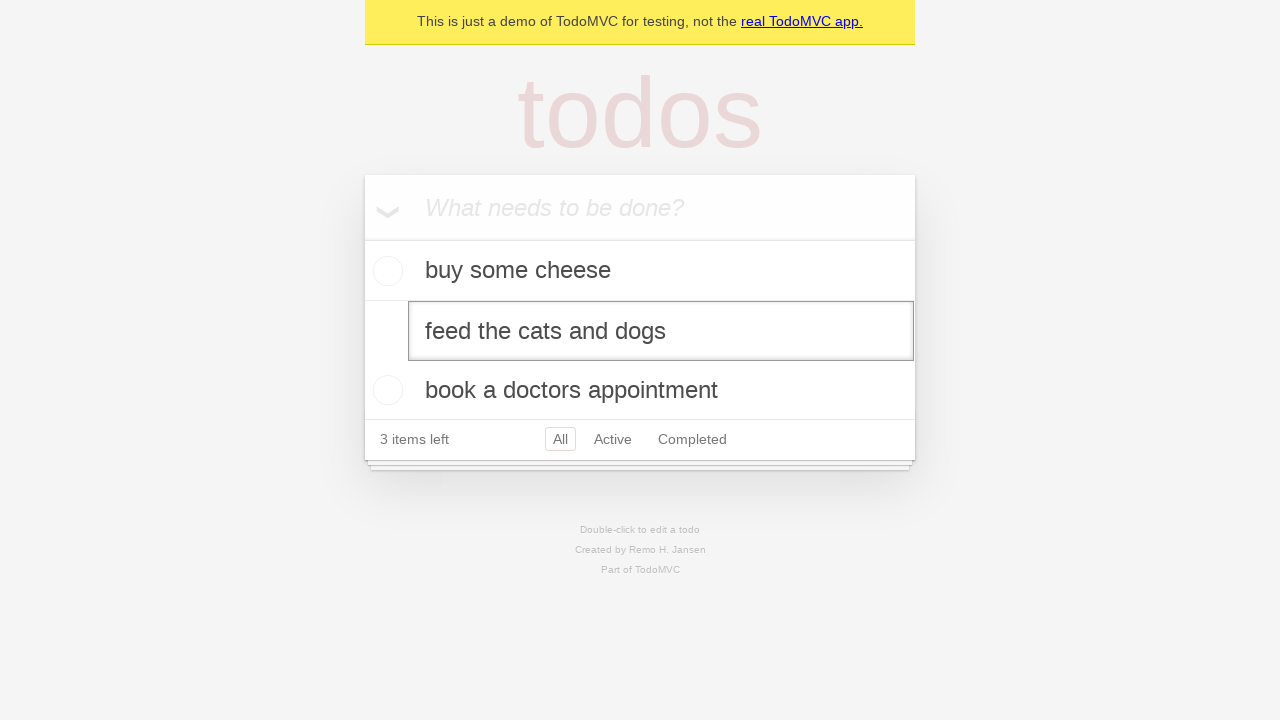

Filled edit textbox with 'buy some sausages' on internal:testid=[data-testid="todo-item"s] >> nth=1 >> internal:role=textbox[nam
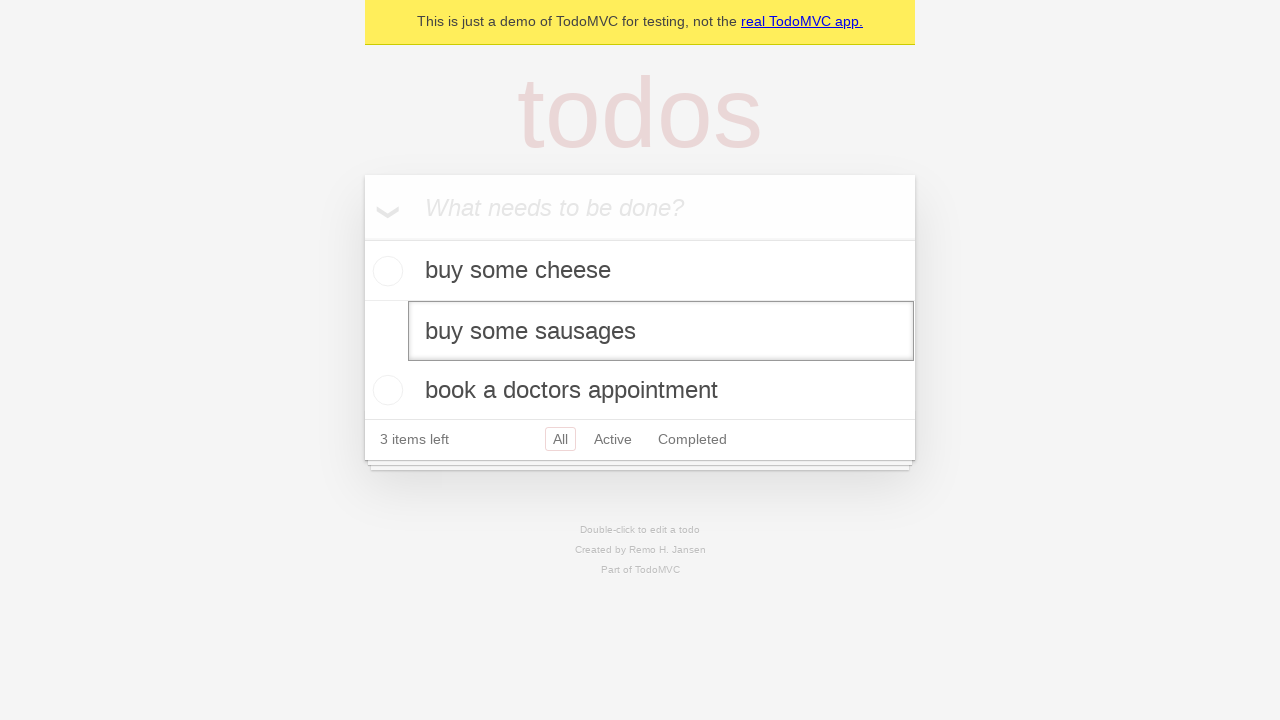

Pressed Enter to confirm todo item edit on internal:testid=[data-testid="todo-item"s] >> nth=1 >> internal:role=textbox[nam
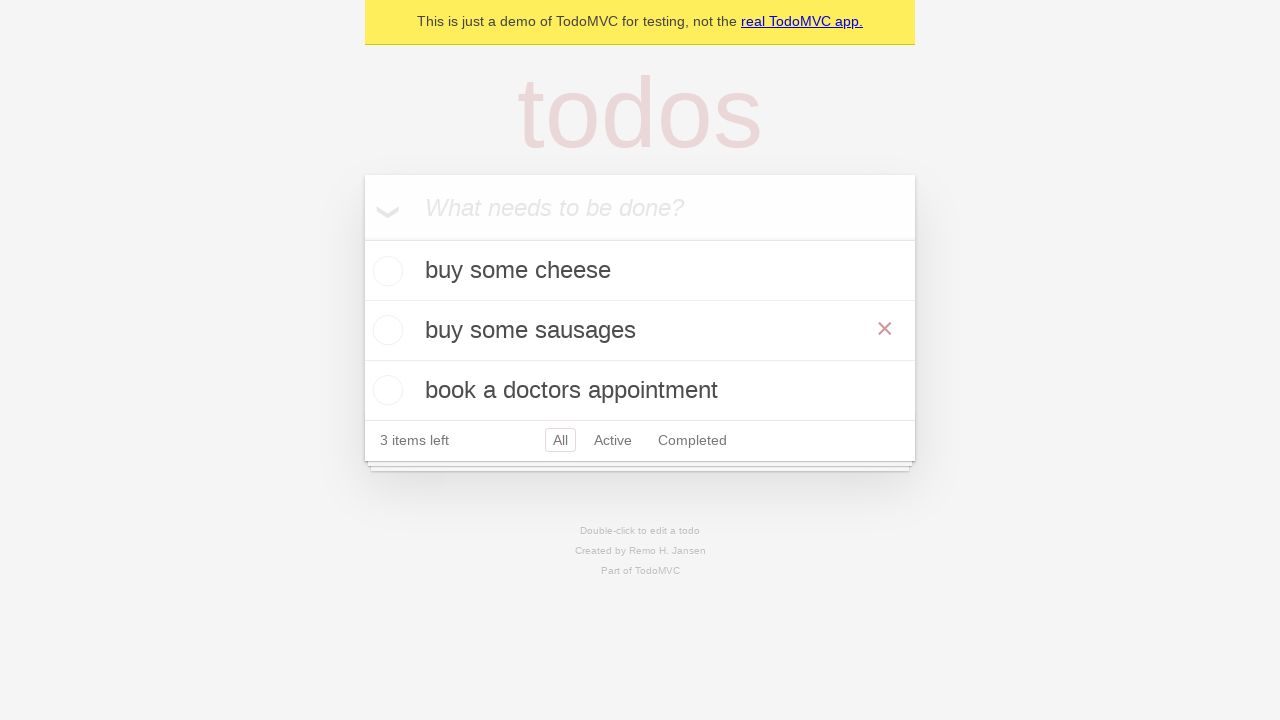

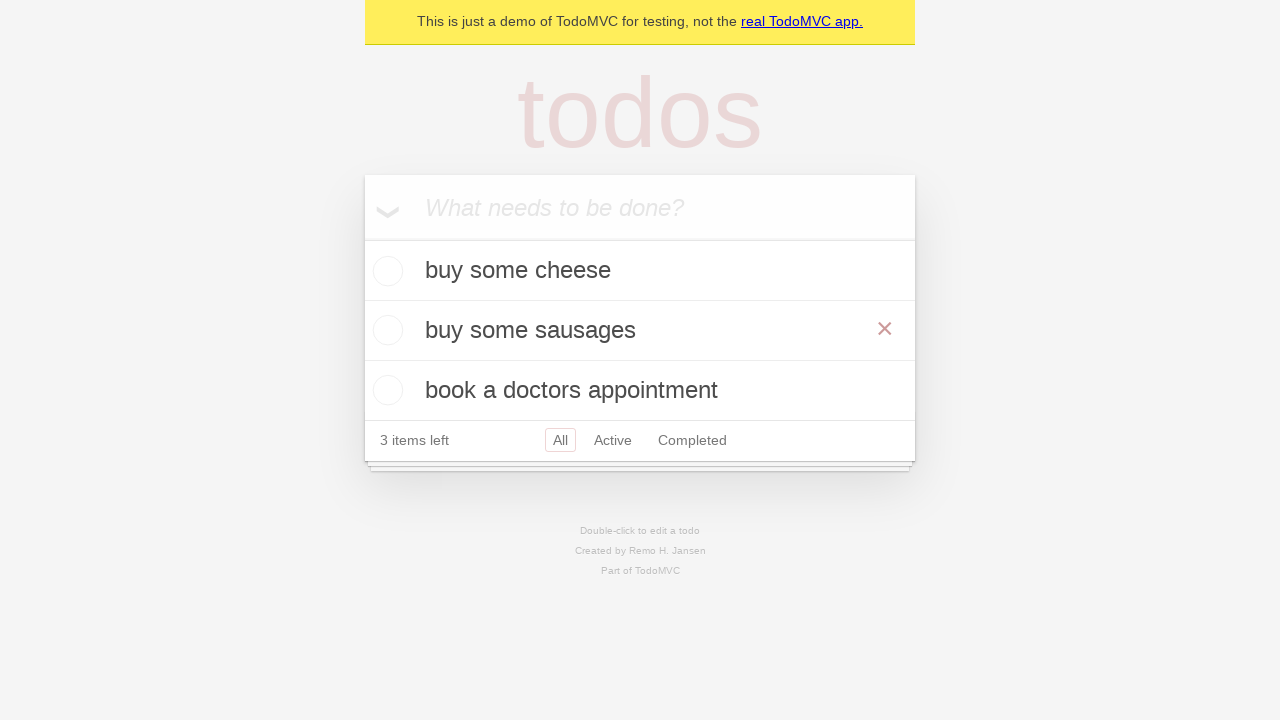